Navigates to Flipkart homepage and verifies the page loads by checking the title

Starting URL: https://www.flipkart.com/

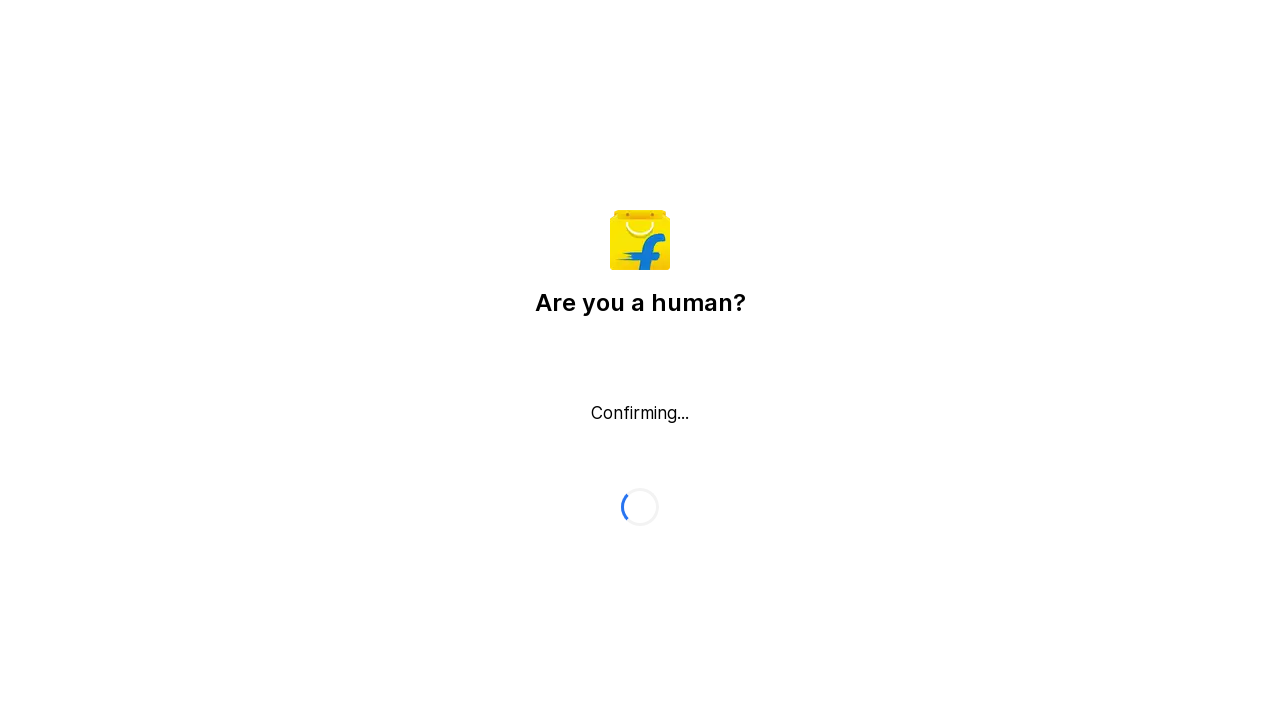

Waited for page to reach domcontentloaded state
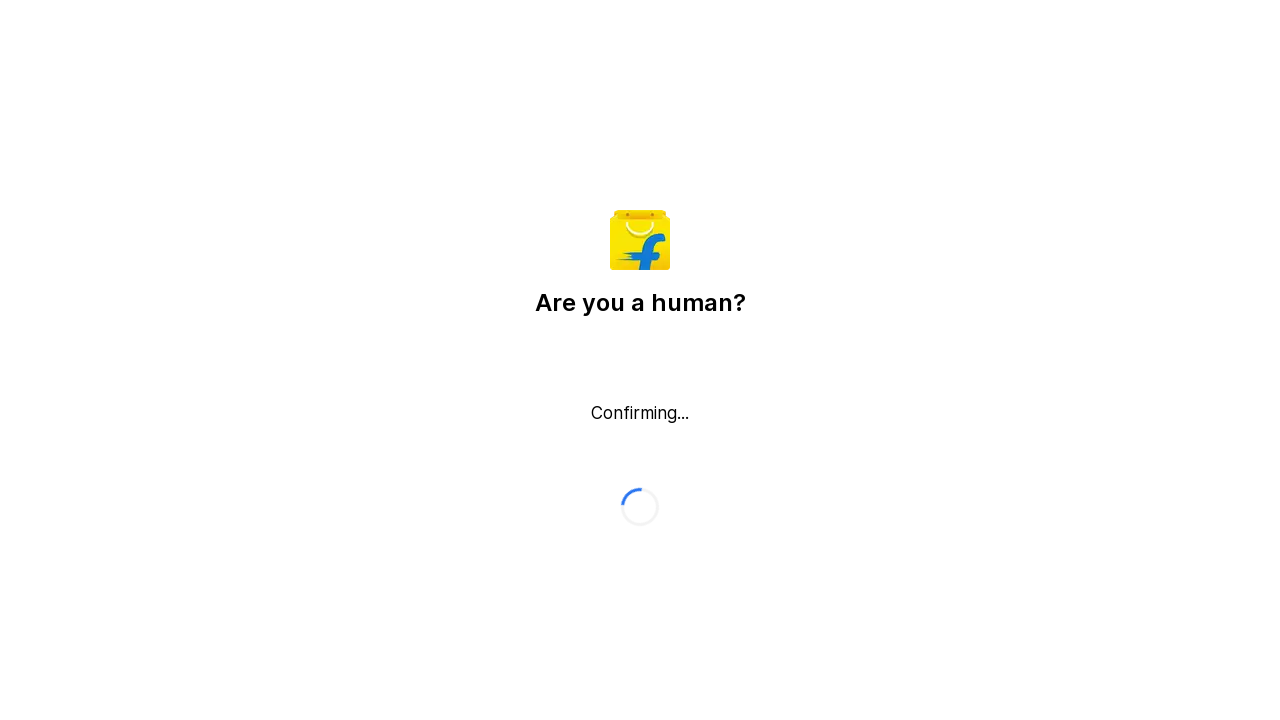

Retrieved page title
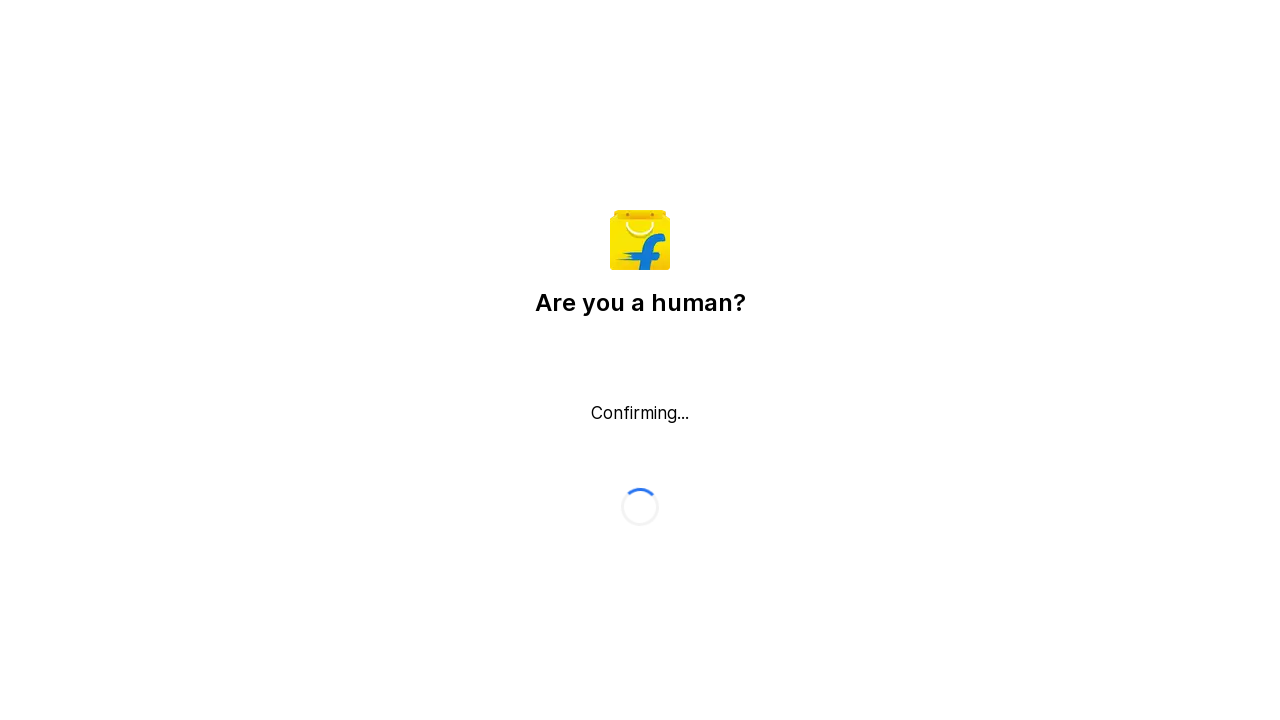

Verified that page title is not empty
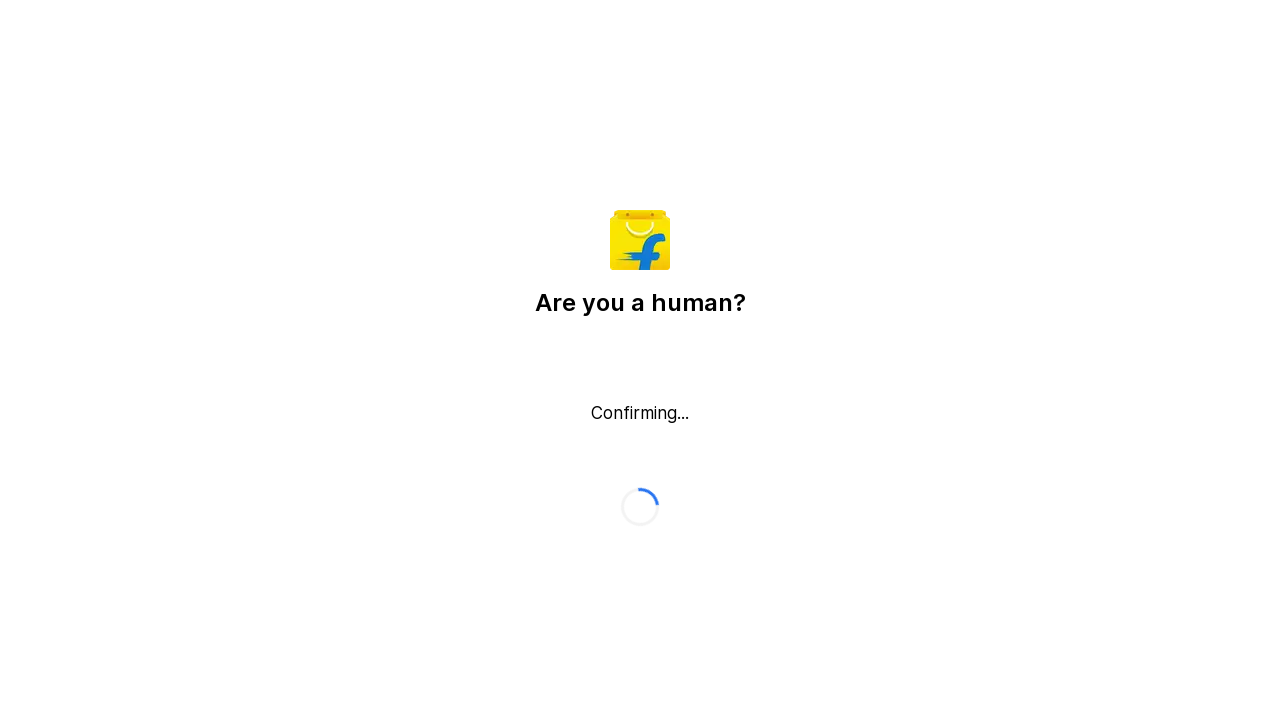

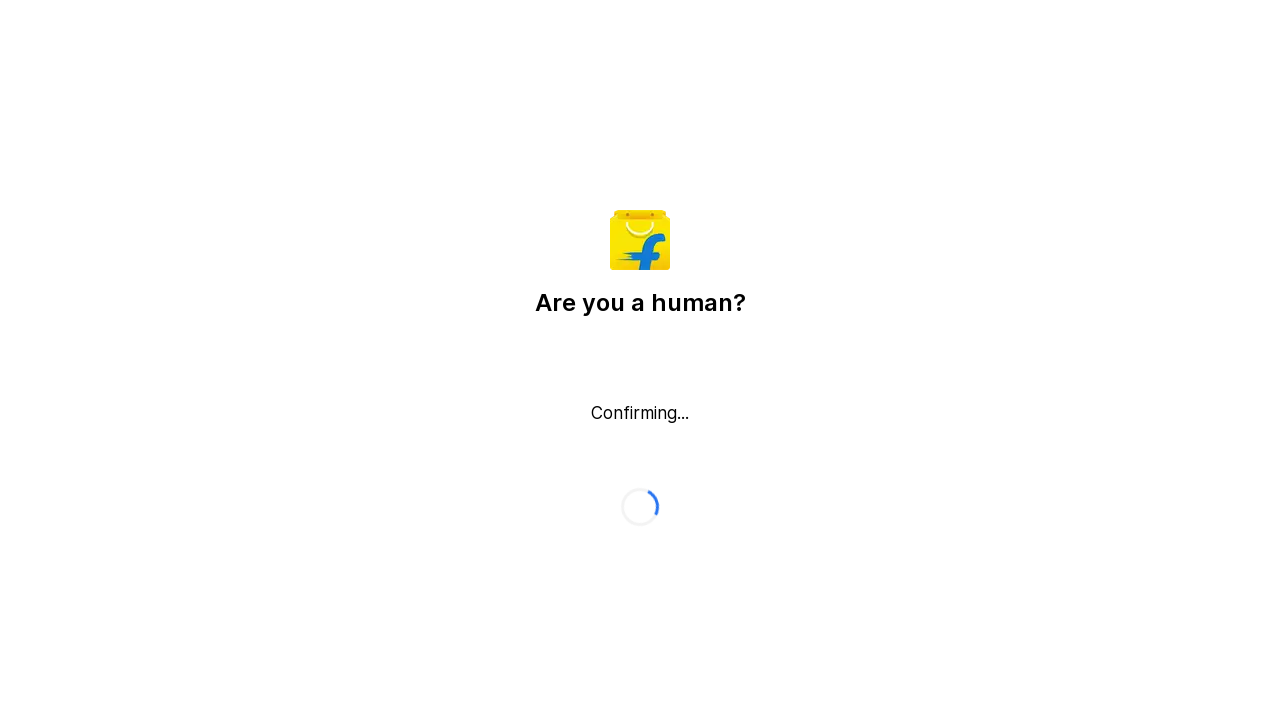